Tests that the currently applied filter is highlighted with a selected class

Starting URL: https://demo.playwright.dev/todomvc

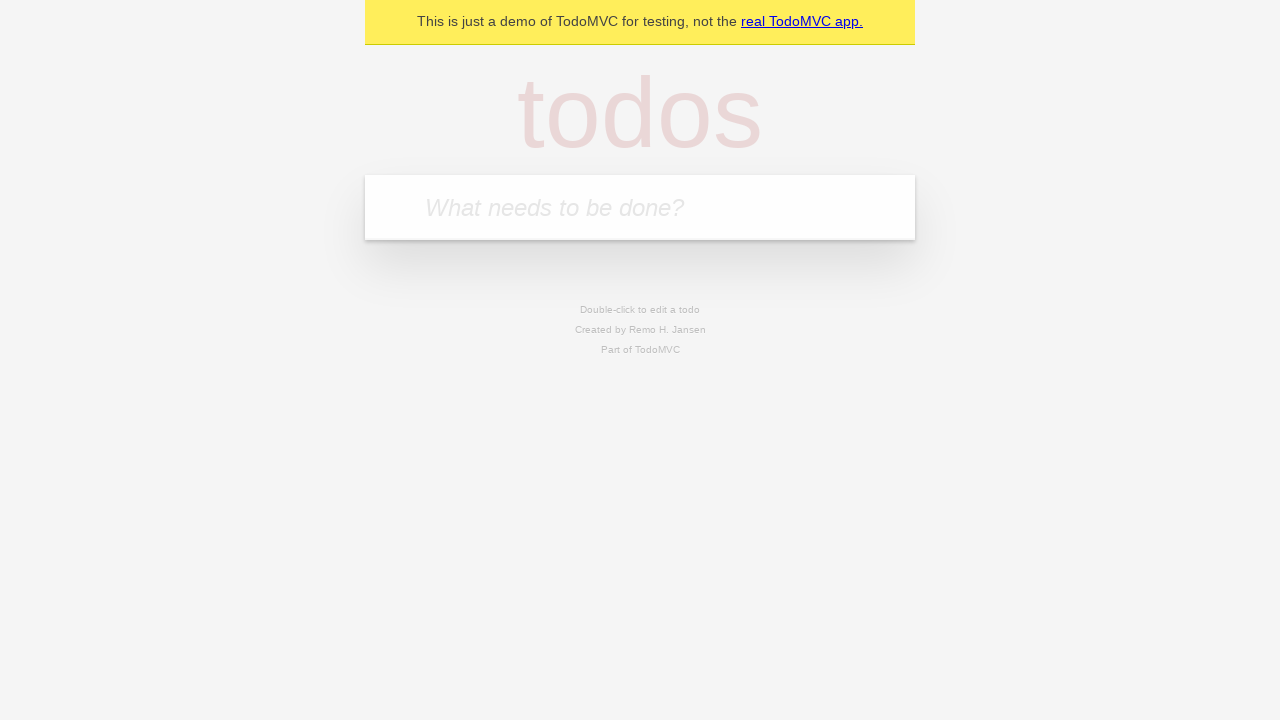

Filled todo input with 'buy some cheese' on internal:attr=[placeholder="What needs to be done?"i]
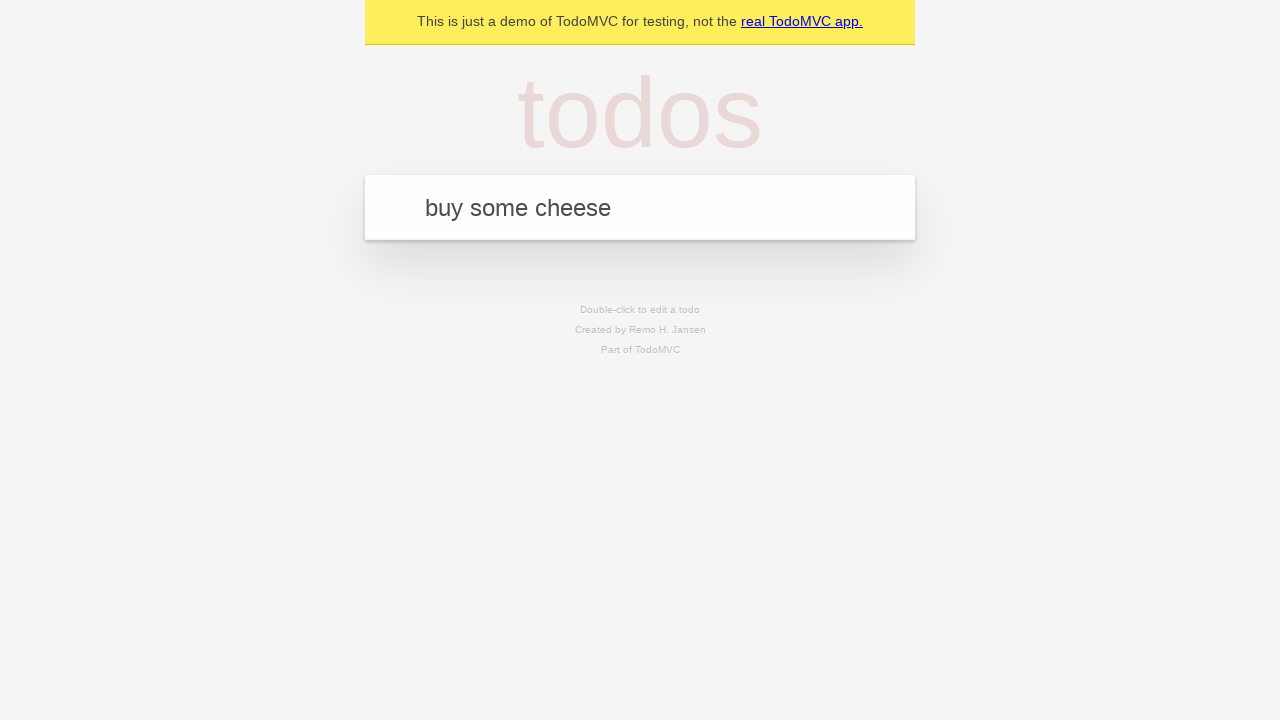

Pressed Enter to create first todo on internal:attr=[placeholder="What needs to be done?"i]
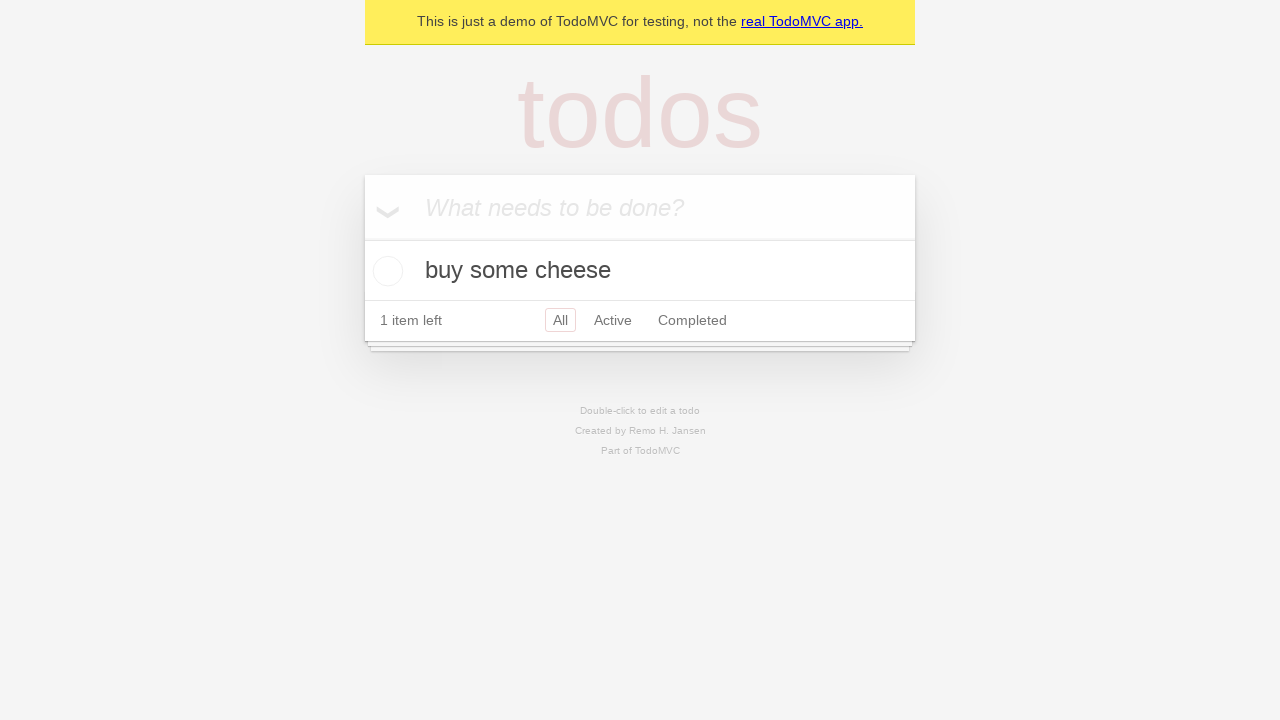

Filled todo input with 'feed the cat' on internal:attr=[placeholder="What needs to be done?"i]
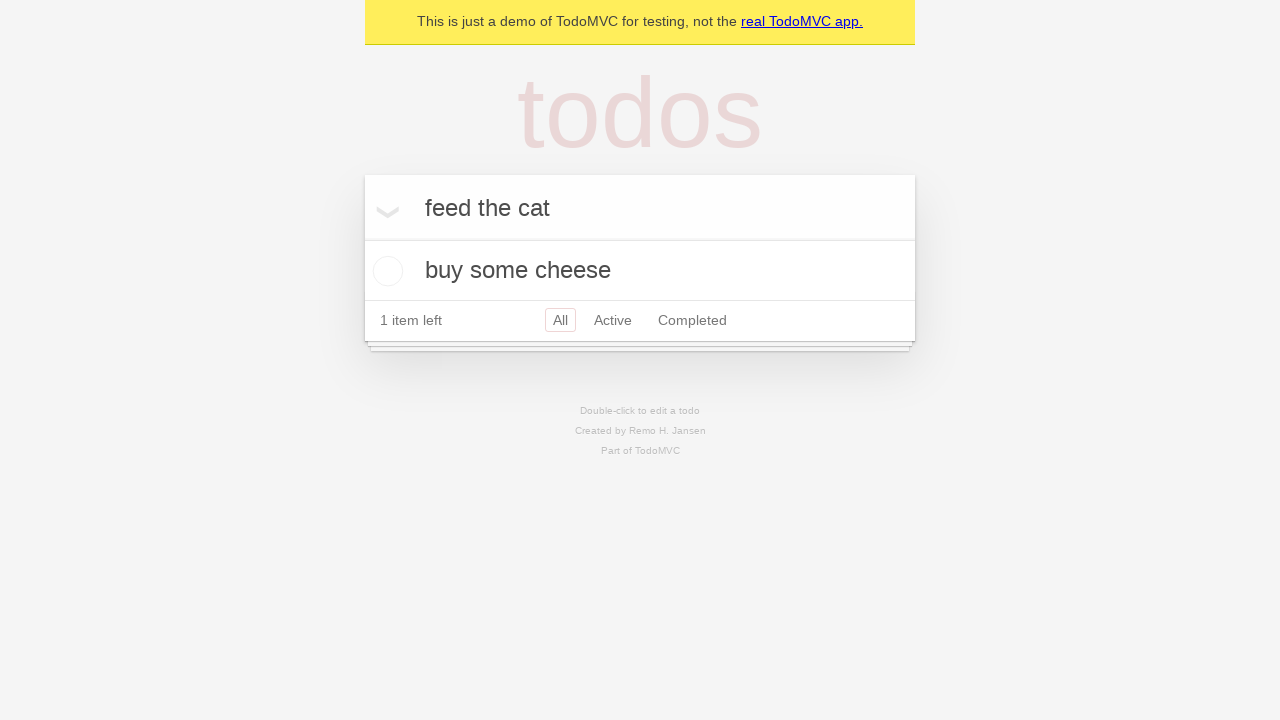

Pressed Enter to create second todo on internal:attr=[placeholder="What needs to be done?"i]
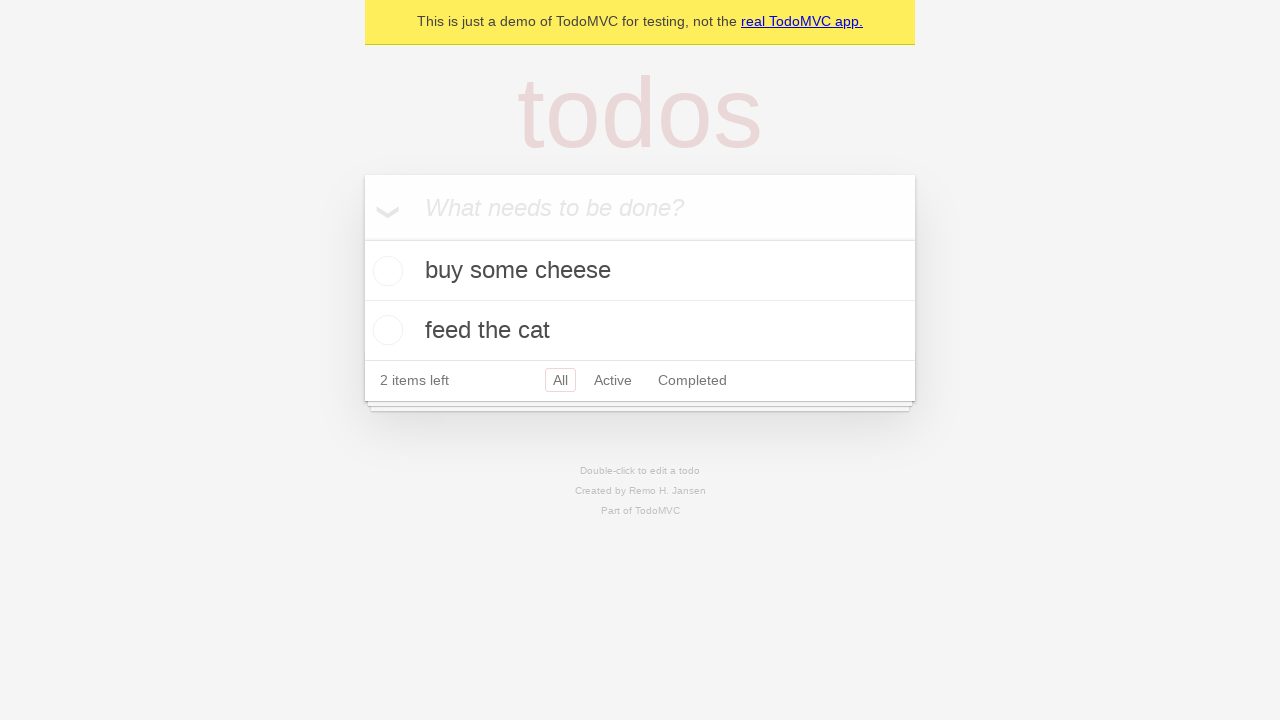

Filled todo input with 'book a doctors appointment' on internal:attr=[placeholder="What needs to be done?"i]
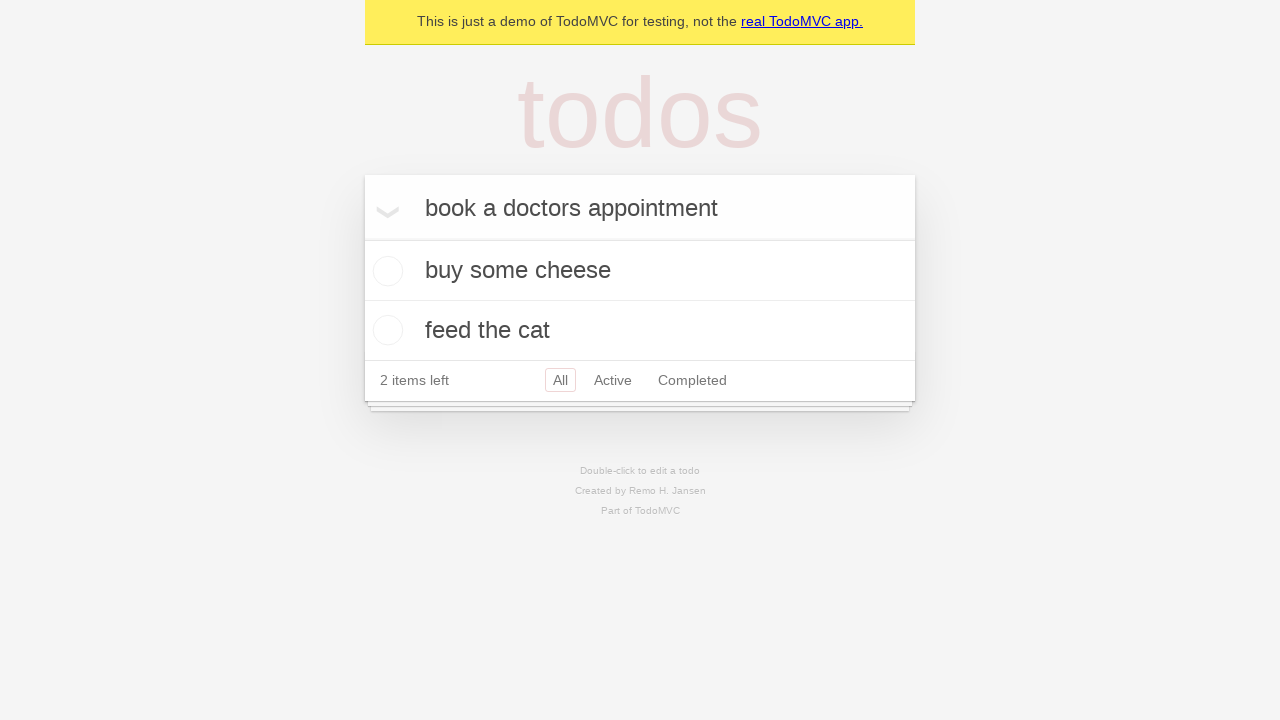

Pressed Enter to create third todo on internal:attr=[placeholder="What needs to be done?"i]
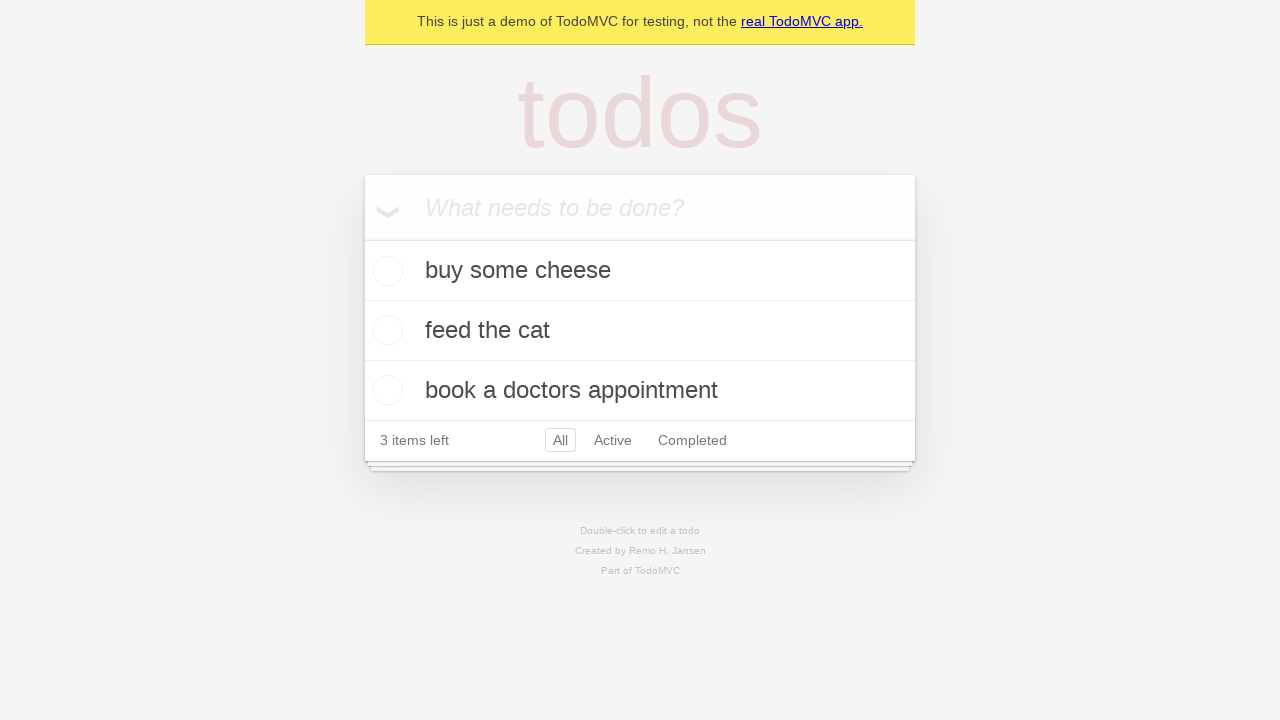

Clicked Active filter at (613, 440) on internal:role=link[name="Active"i]
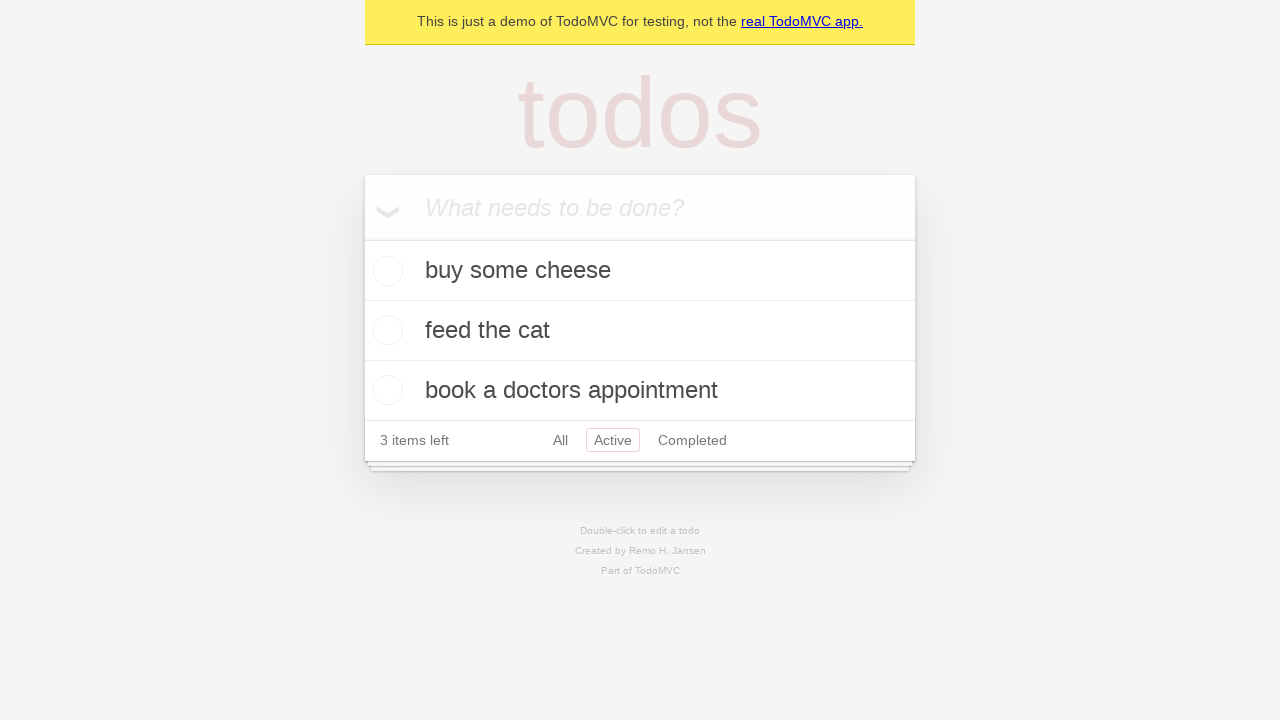

Clicked Completed filter to verify it is highlighted with selected class at (692, 440) on internal:role=link[name="Completed"i]
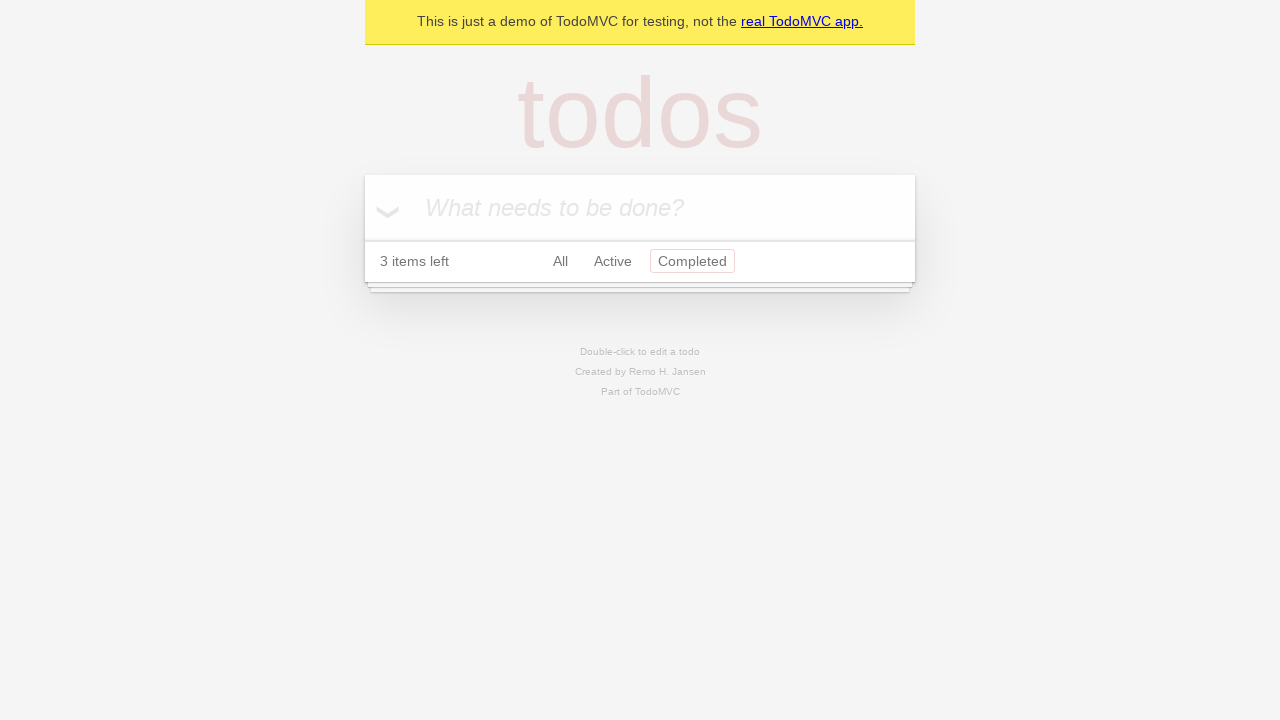

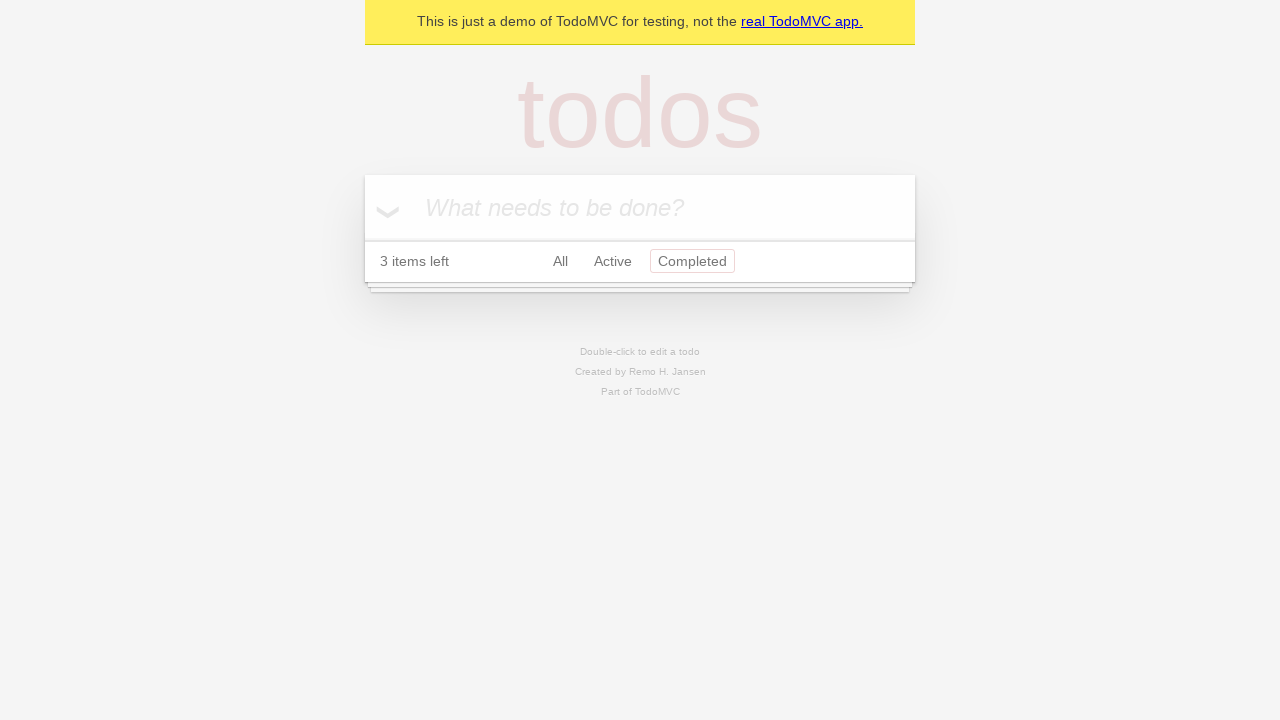